Navigates to Orlen Connect offers page and clicks the "Show More" button multiple times to expand the list of displayed offers, then verifies offer items are visible.

Starting URL: https://connect.orlen.pl/servlet/HomeServlet

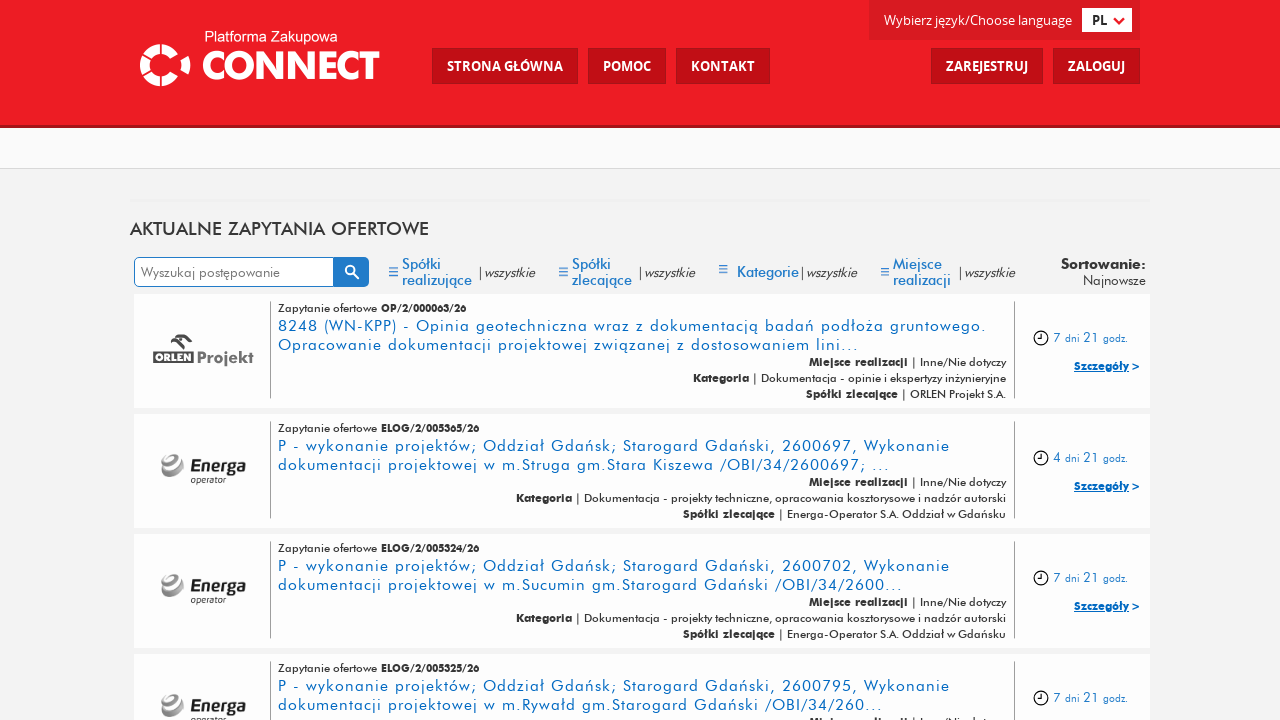

Waited for offer items to load on Orlen Connect page
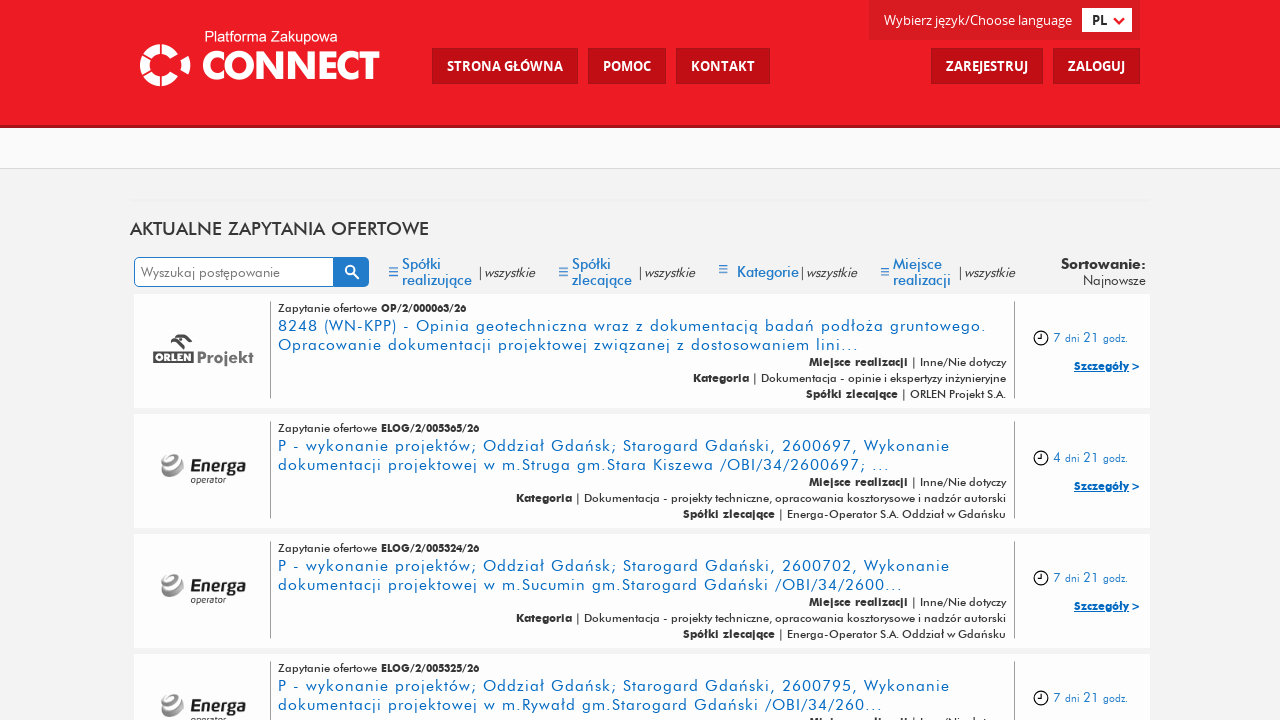

Show More button became visible (iteration 1)
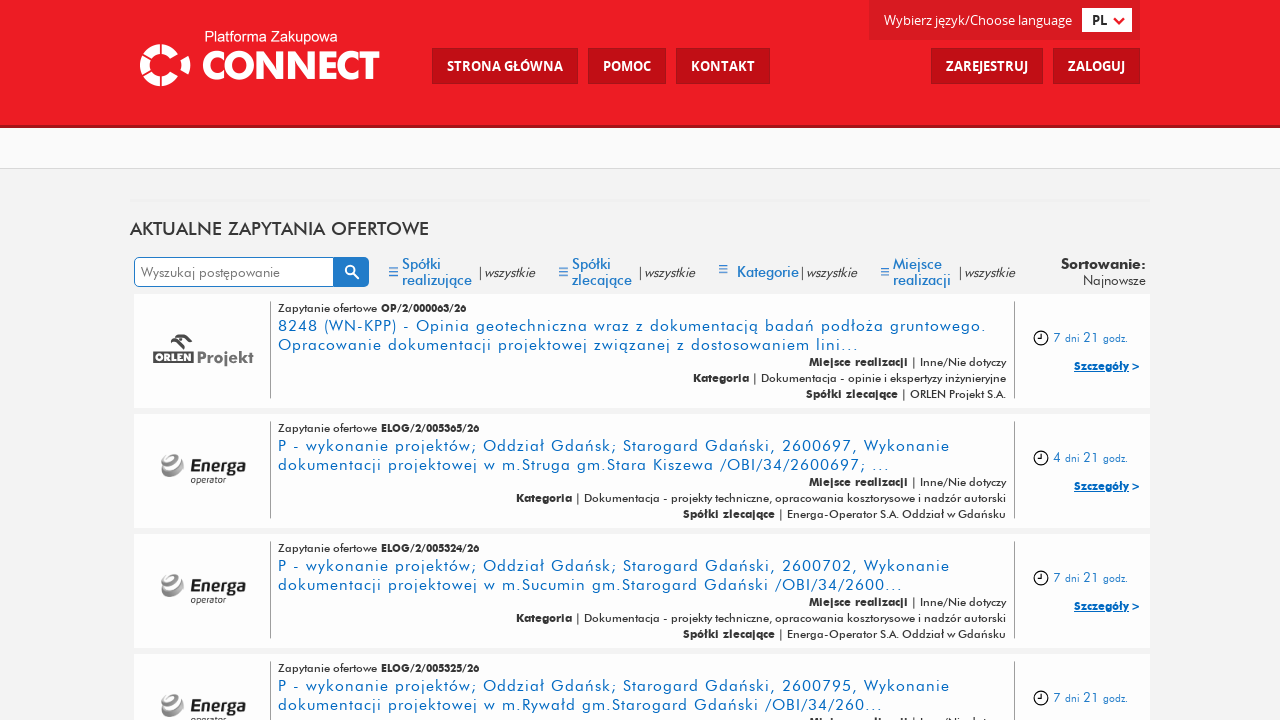

Clicked Show More button to expand offers (iteration 1) at (640, 502) on xpath=//*[contains(@class, "link-btn") and contains(@class, "link-load-more")]
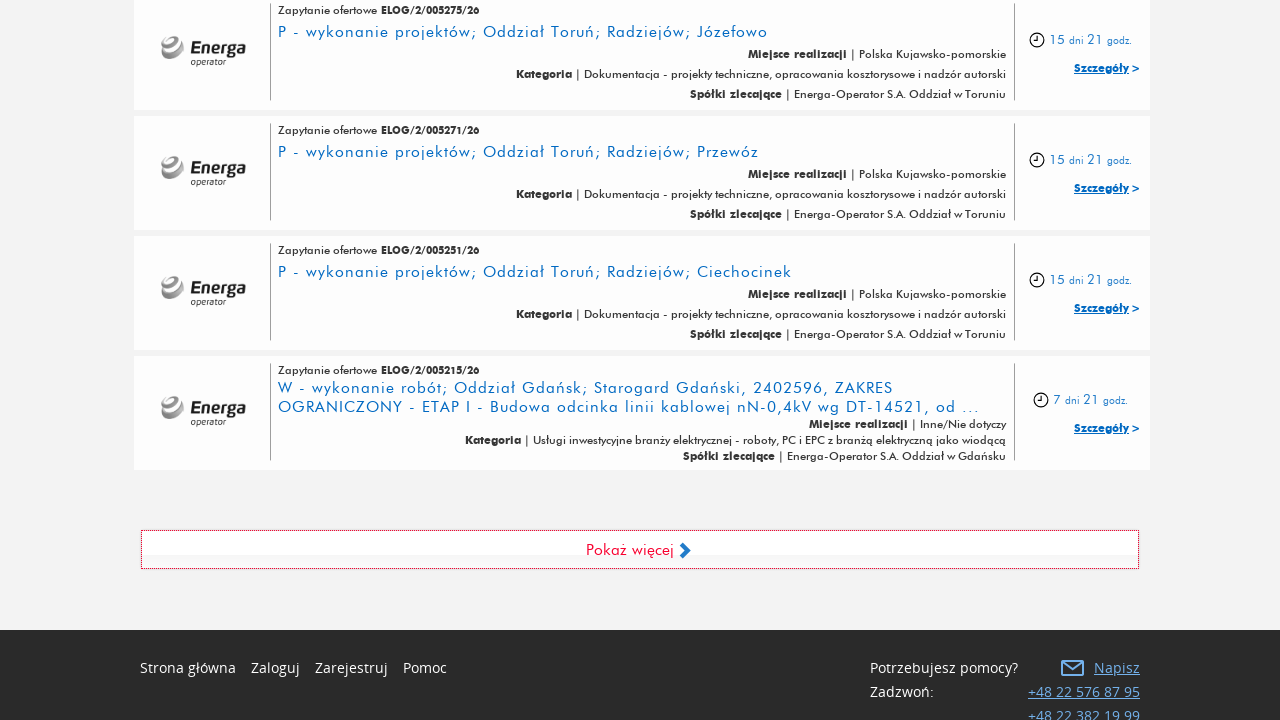

Waited for new offers to load (iteration 1)
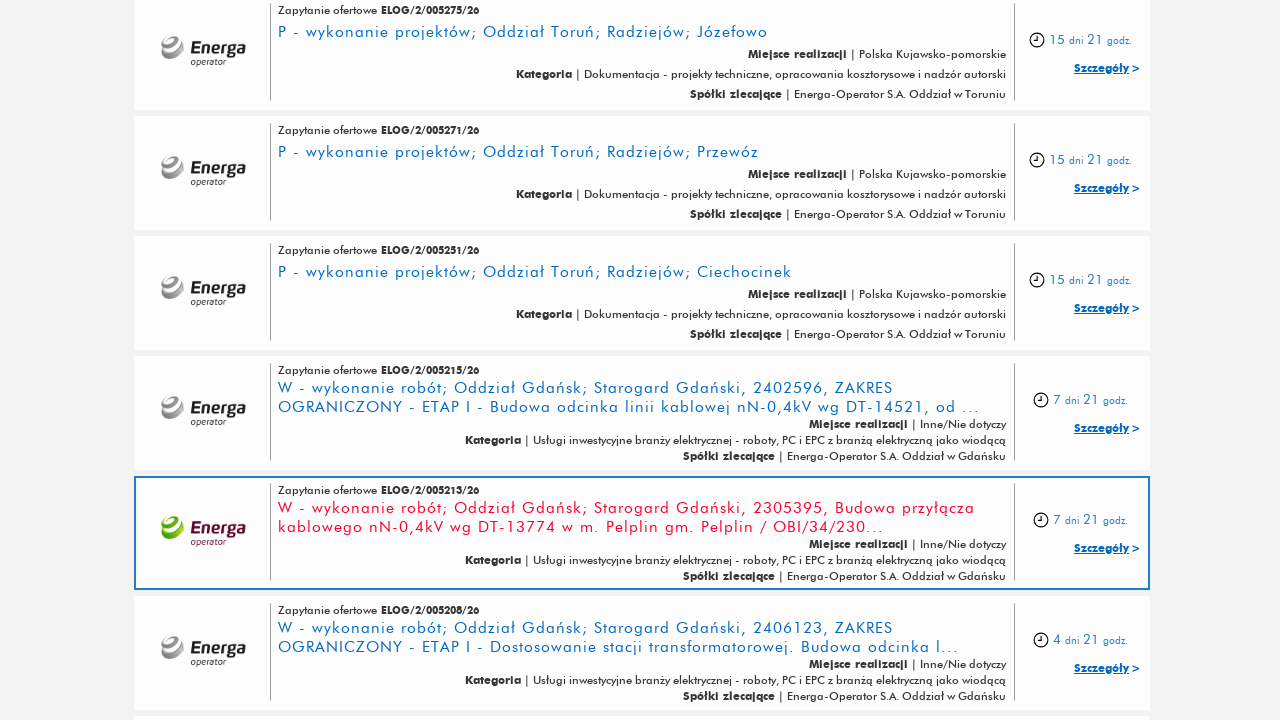

Show More button became visible (iteration 2)
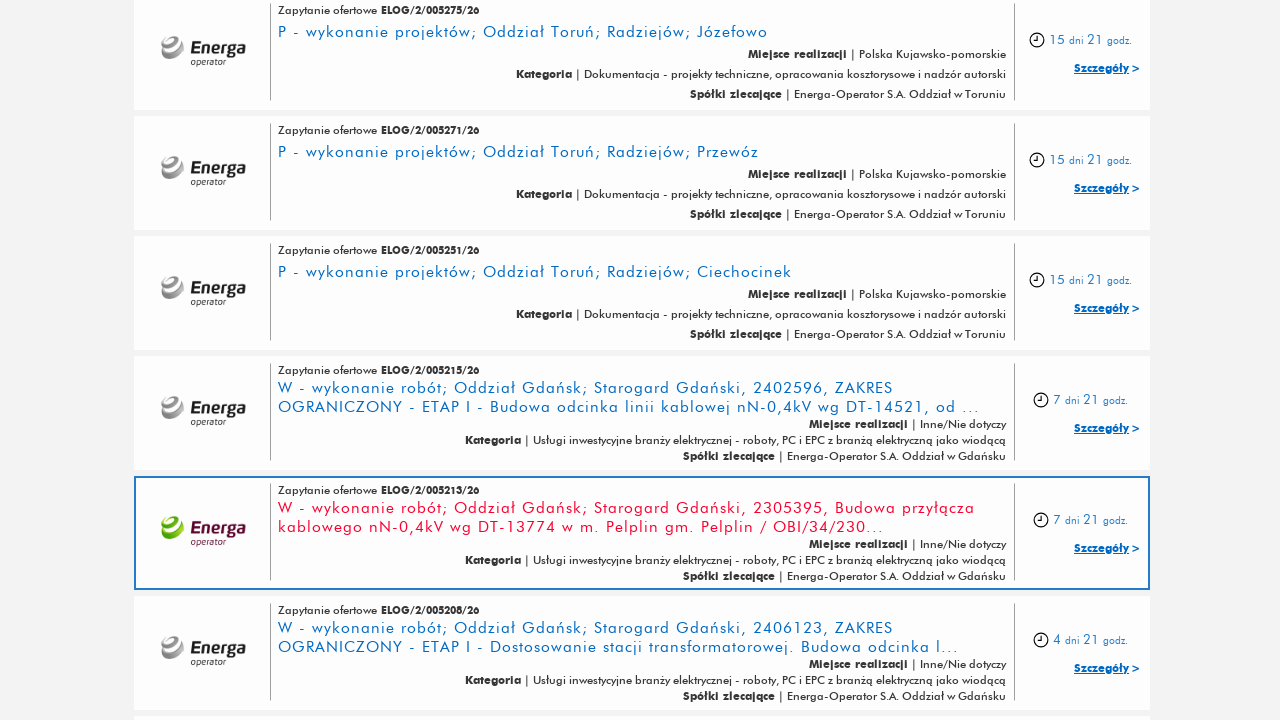

Clicked Show More button to expand offers (iteration 2) at (640, 502) on xpath=//*[contains(@class, "link-btn") and contains(@class, "link-load-more")]
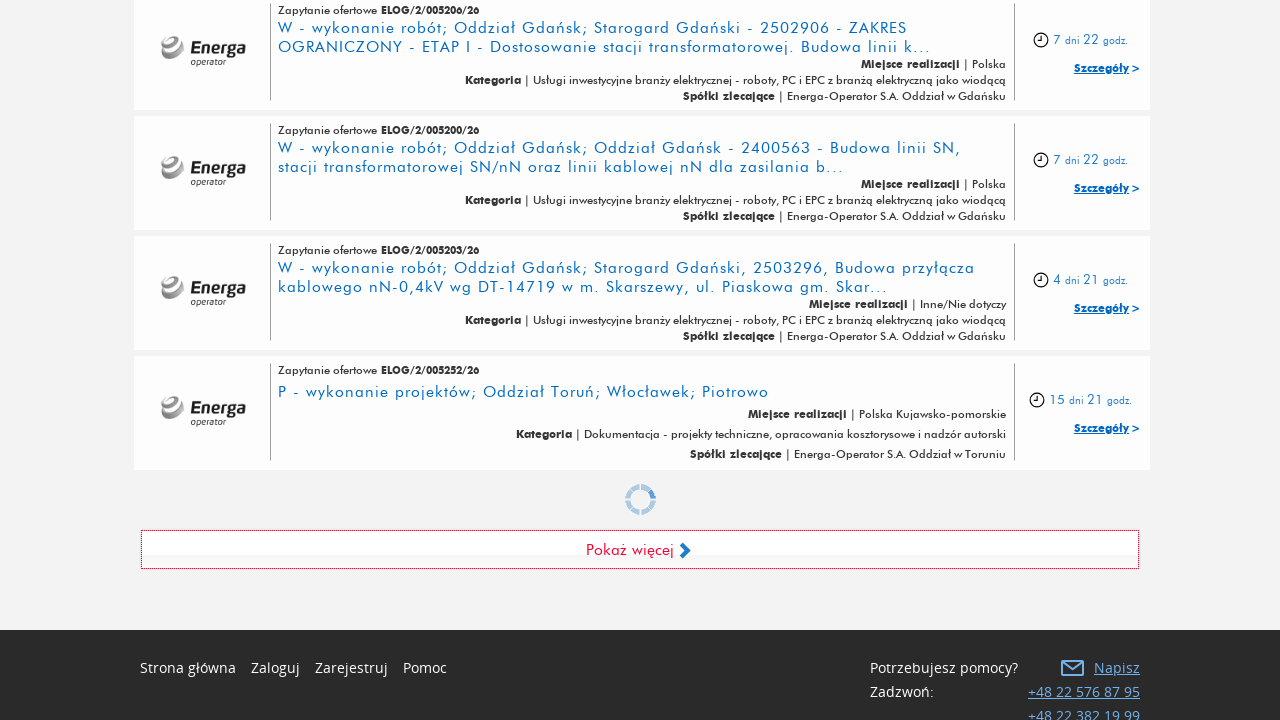

Waited for new offers to load (iteration 2)
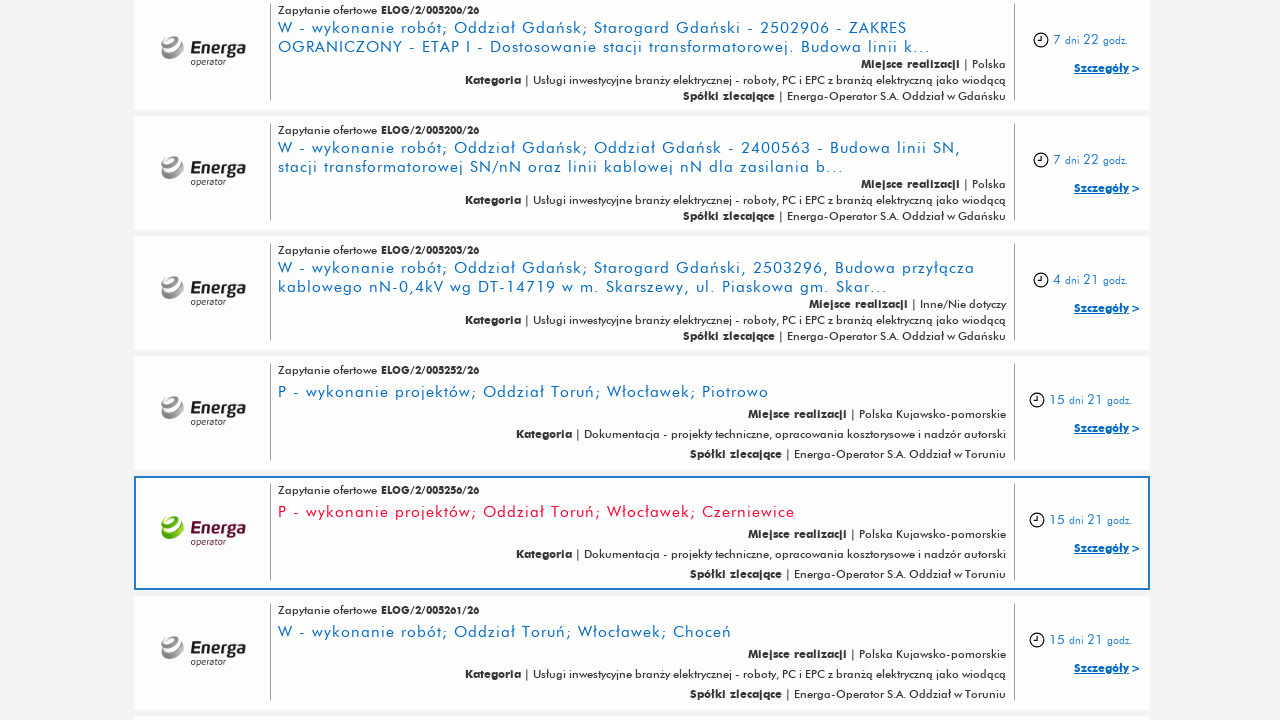

Show More button became visible (iteration 3)
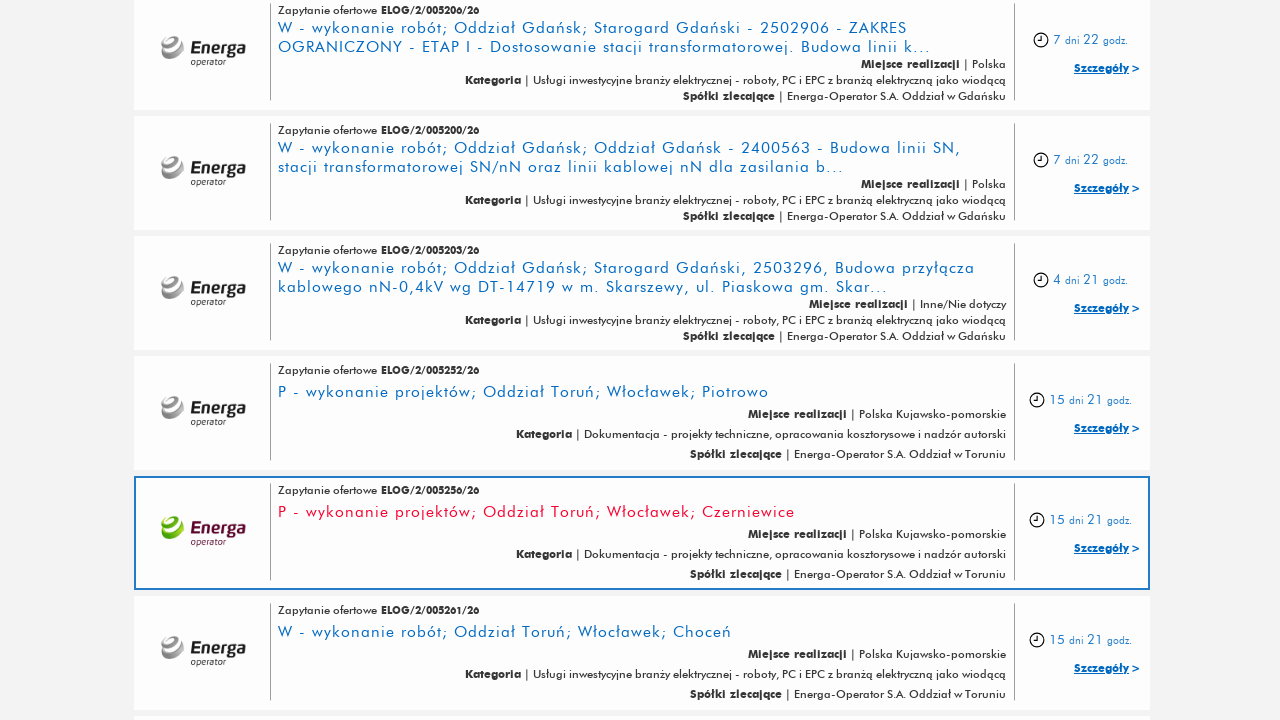

Clicked Show More button to expand offers (iteration 3) at (640, 502) on xpath=//*[contains(@class, "link-btn") and contains(@class, "link-load-more")]
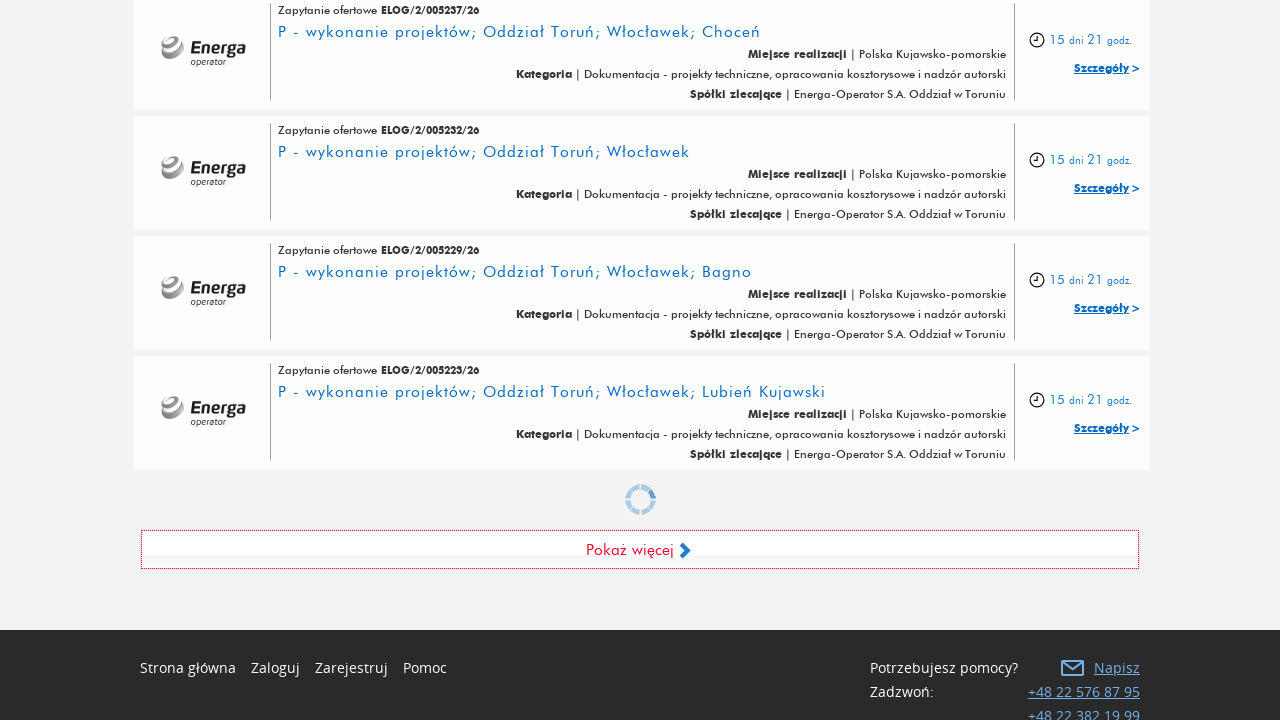

Waited for new offers to load (iteration 3)
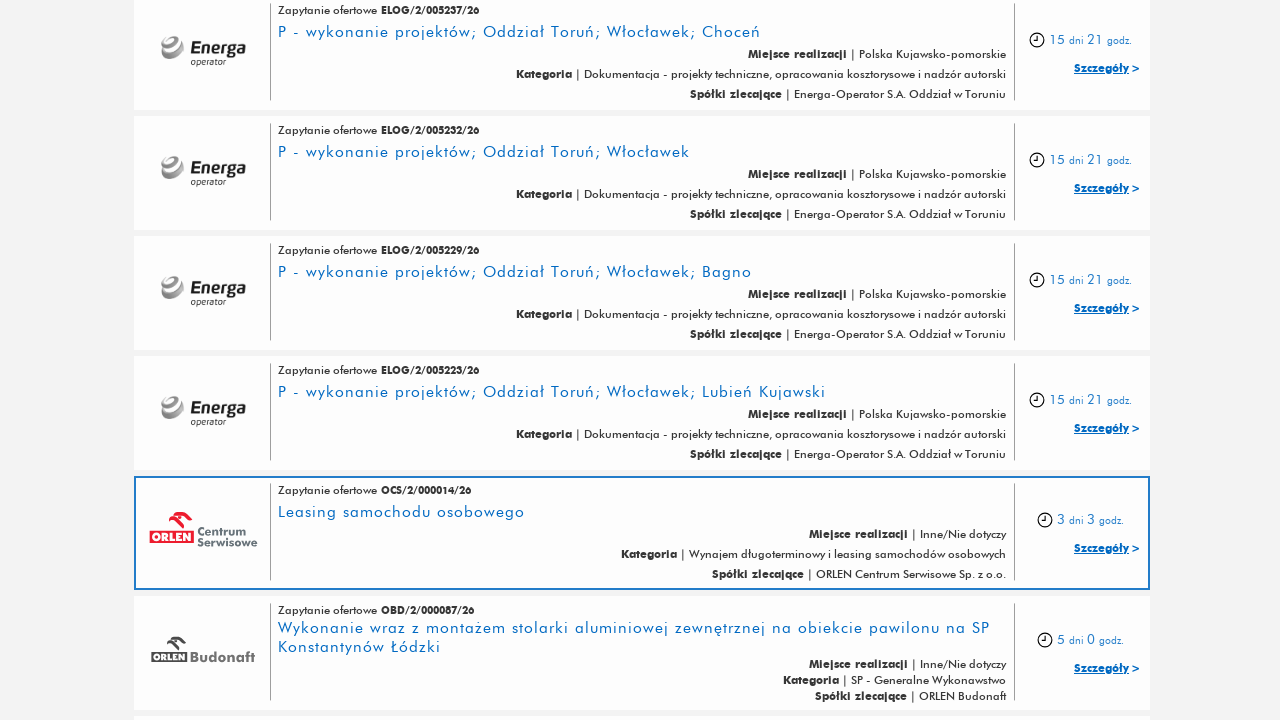

Show More button became visible (iteration 4)
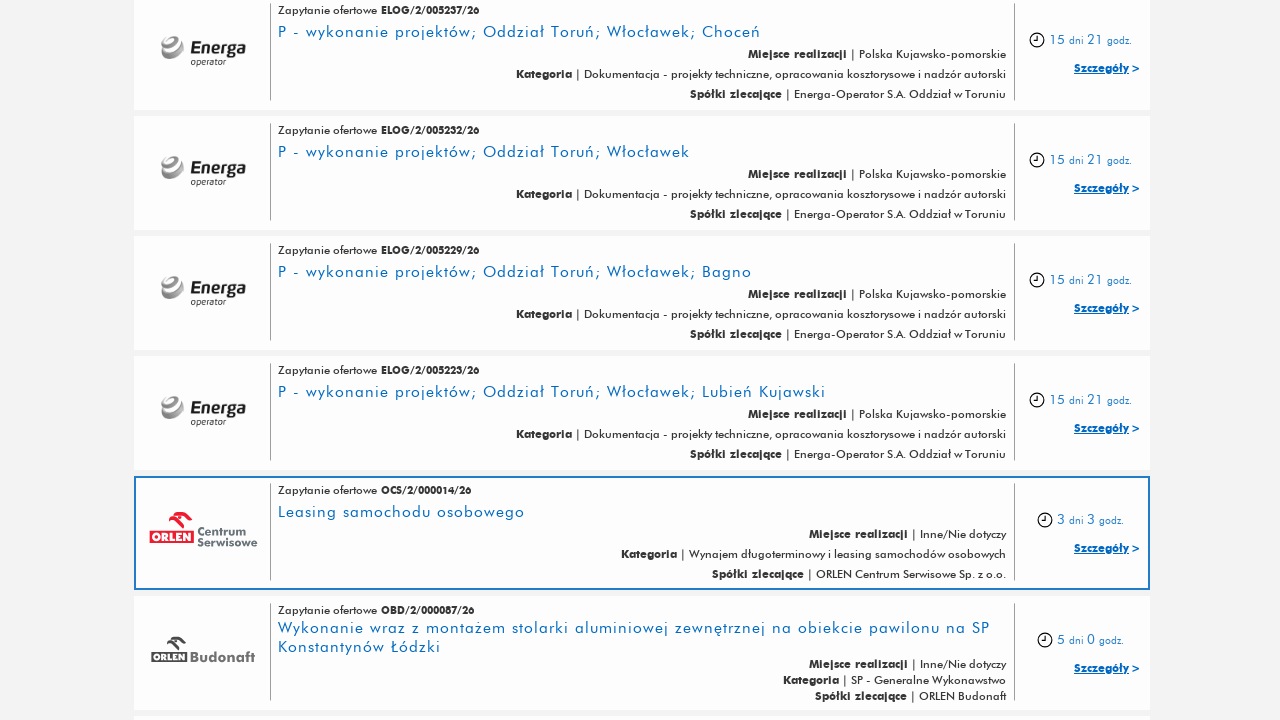

Clicked Show More button to expand offers (iteration 4) at (640, 502) on xpath=//*[contains(@class, "link-btn") and contains(@class, "link-load-more")]
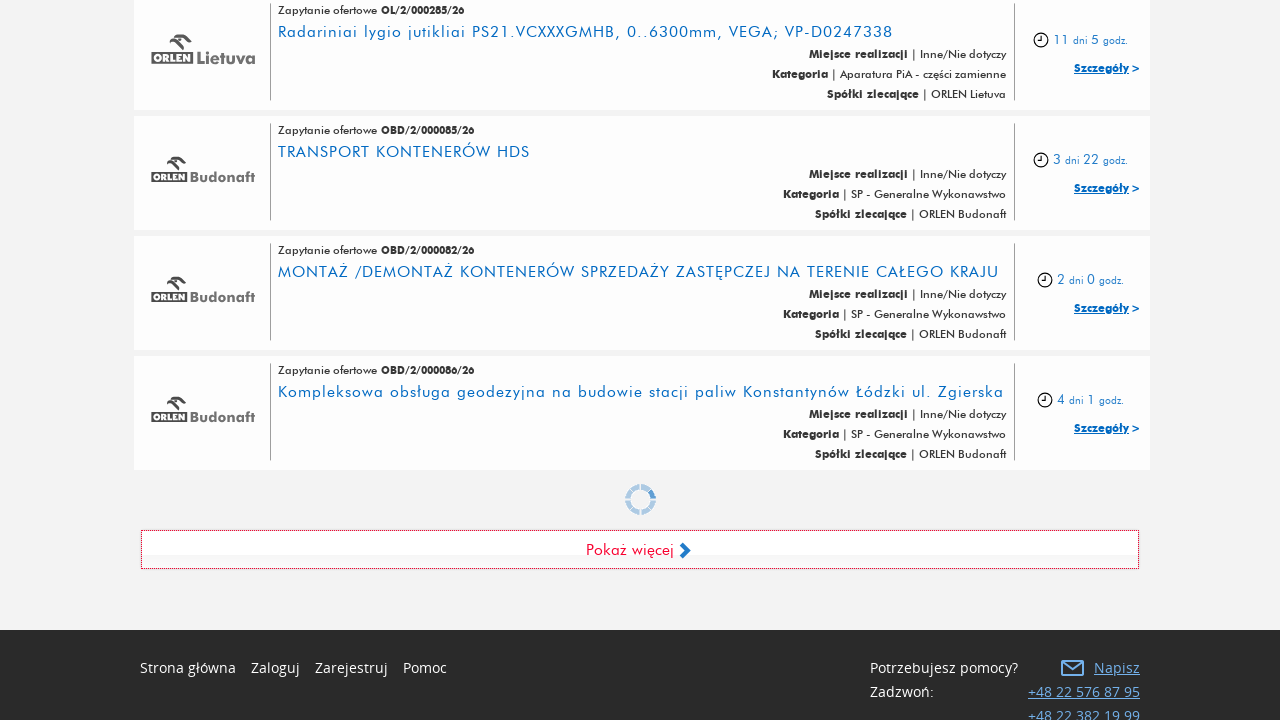

Waited for new offers to load (iteration 4)
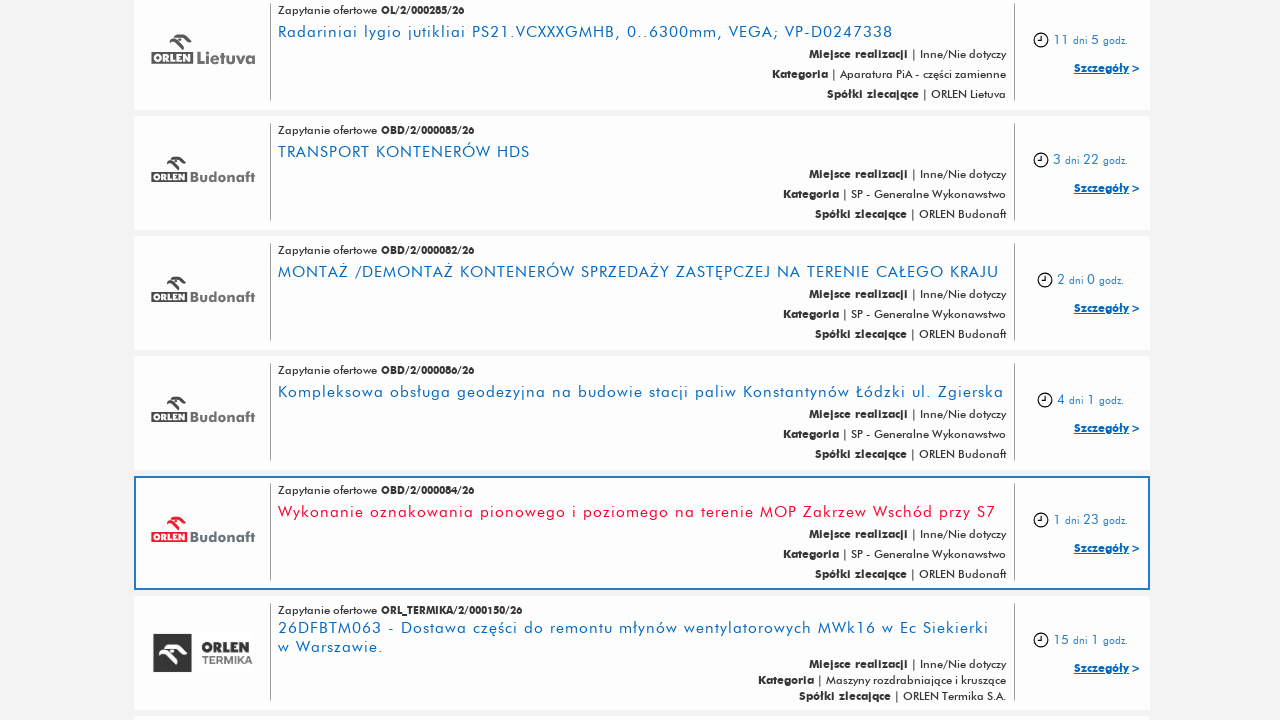

Show More button became visible (iteration 5)
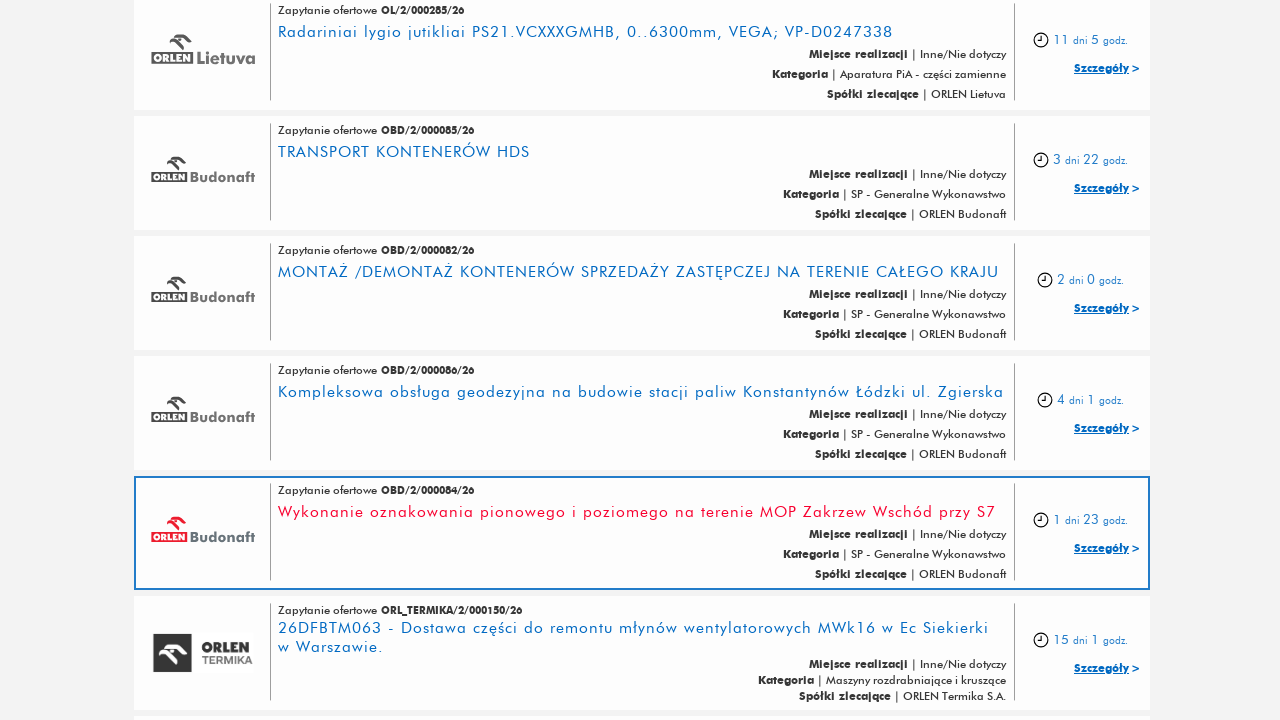

Clicked Show More button to expand offers (iteration 5) at (640, 502) on xpath=//*[contains(@class, "link-btn") and contains(@class, "link-load-more")]
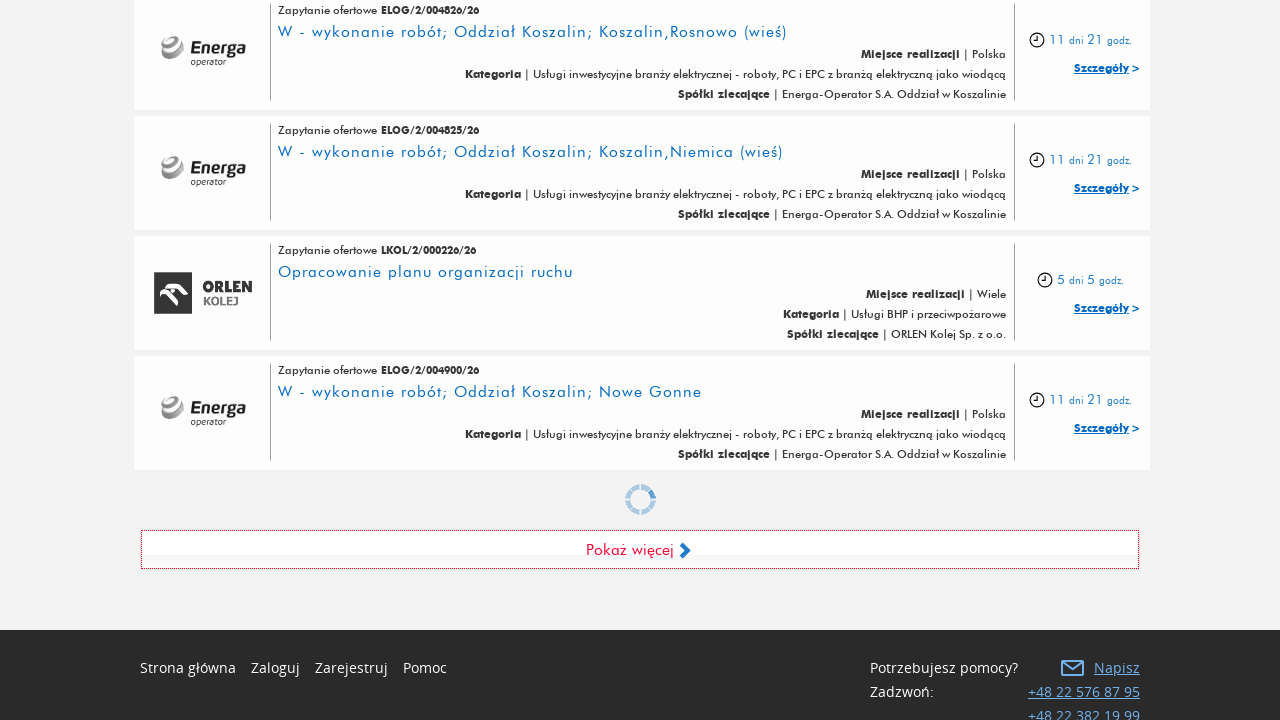

Waited for new offers to load (iteration 5)
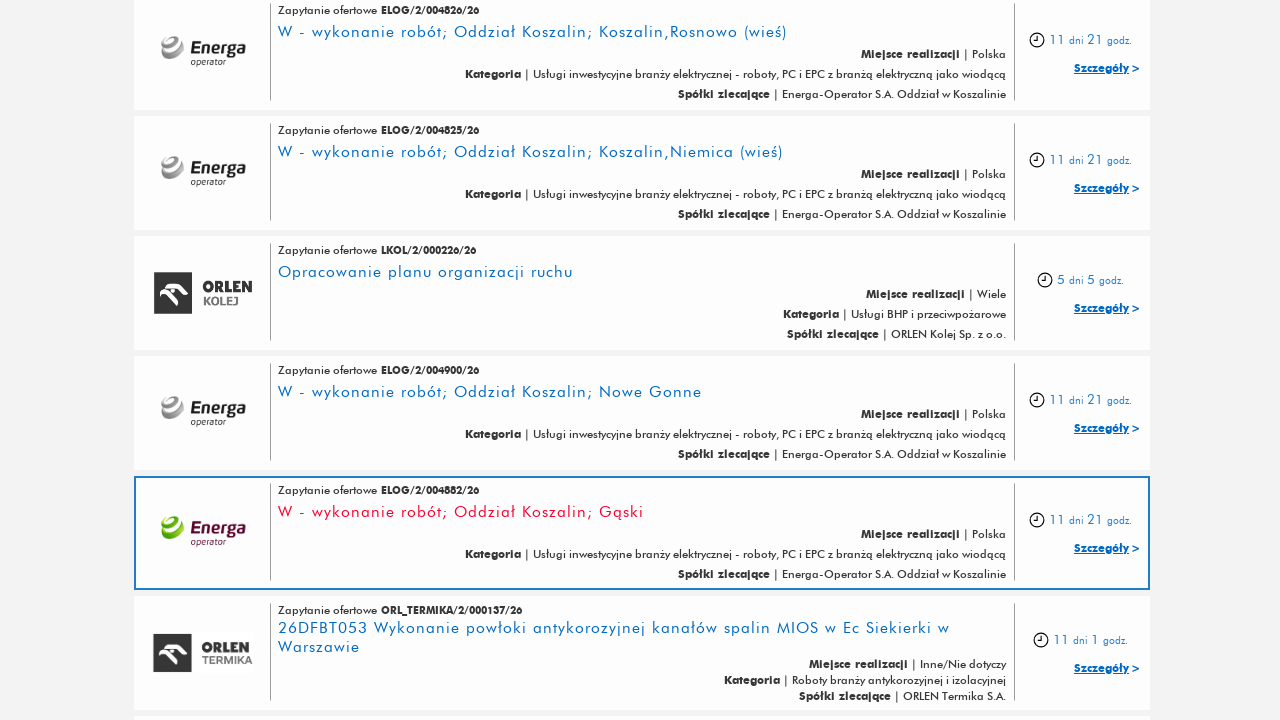

Verified that offer items are visible after expanding all sections
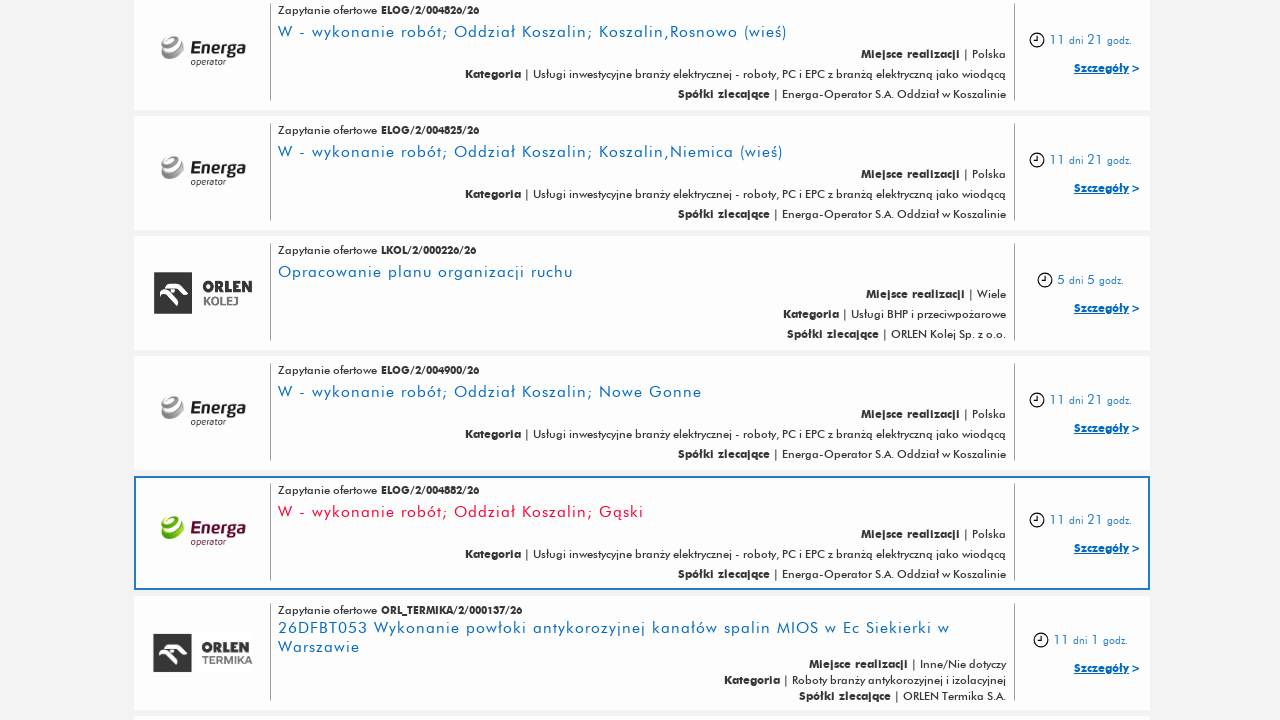

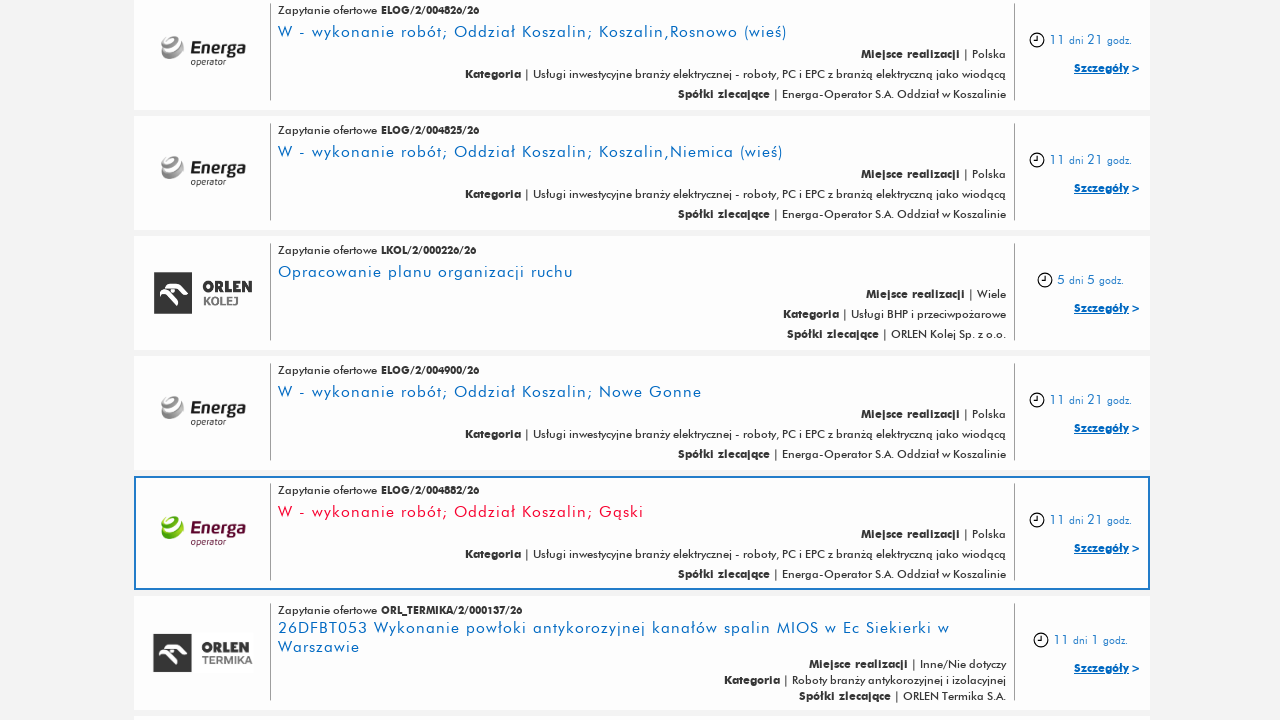